Tests toggling checkboxes by clicking them

Starting URL: https://the-internet.herokuapp.com/checkboxes

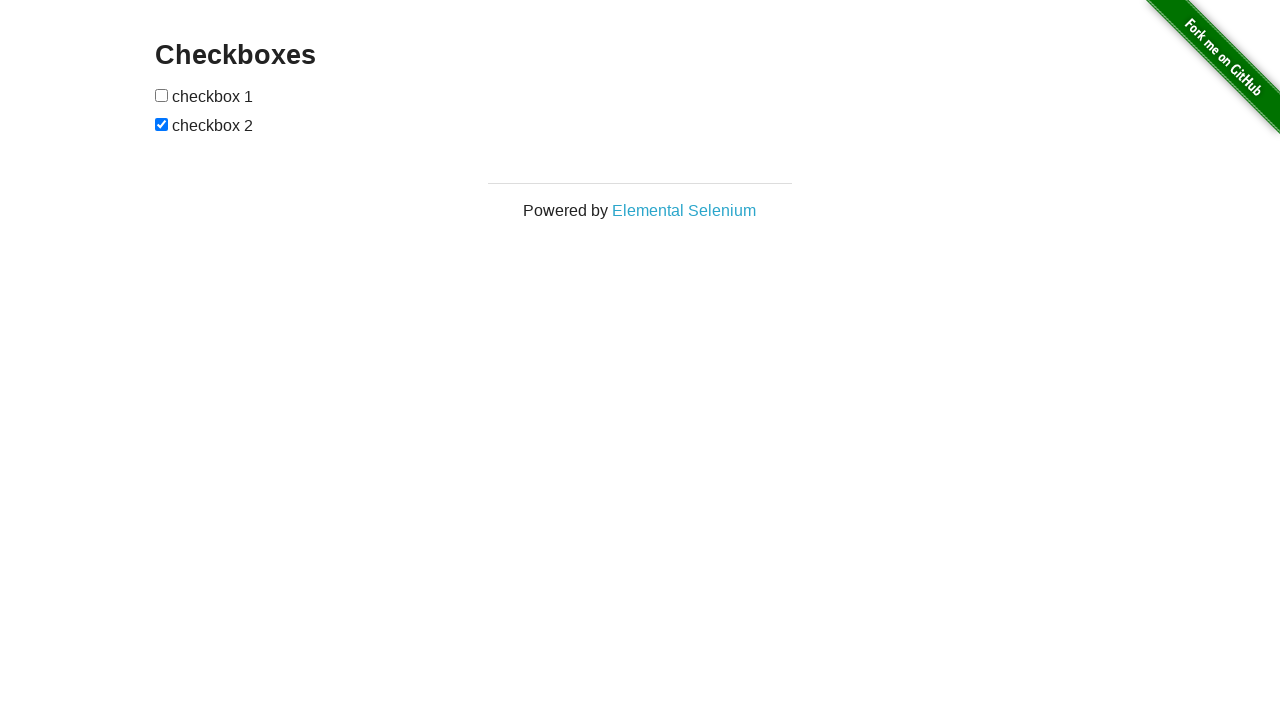

Clicked first checkbox to check it at (162, 95) on input[type='checkbox']:nth-of-type(1)
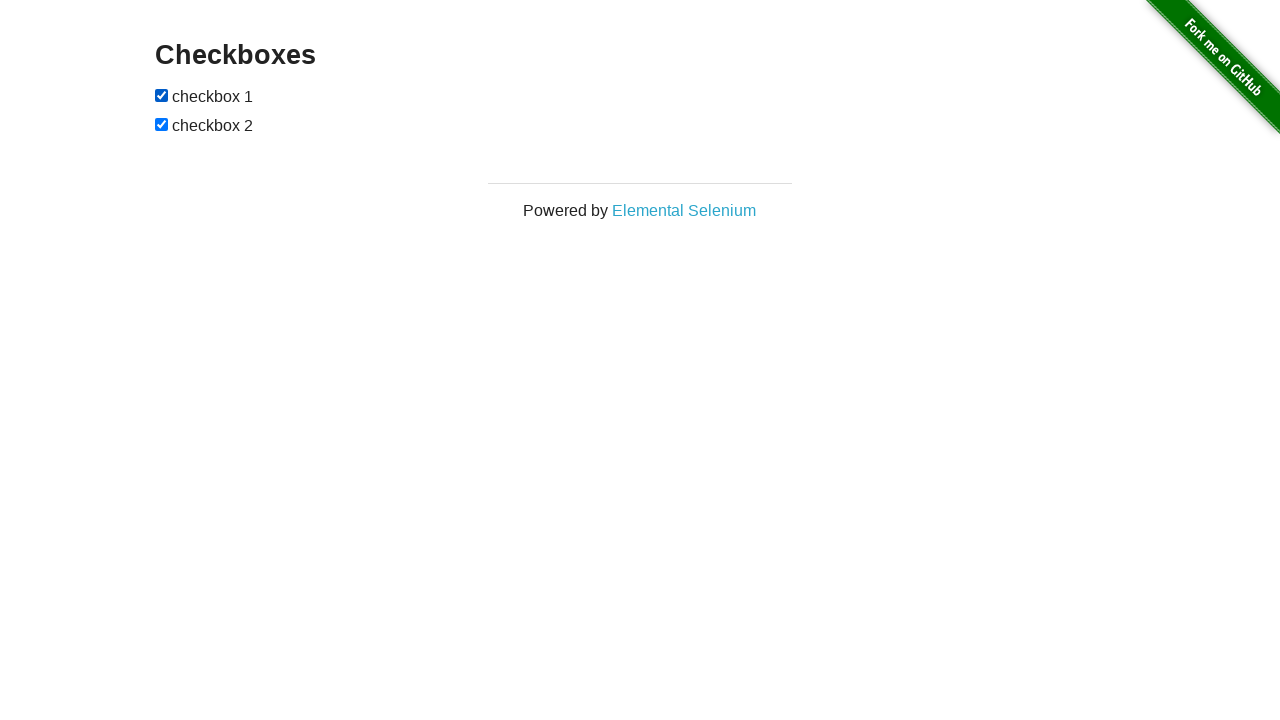

Clicked second checkbox to uncheck it at (162, 124) on input[type='checkbox']:nth-of-type(2)
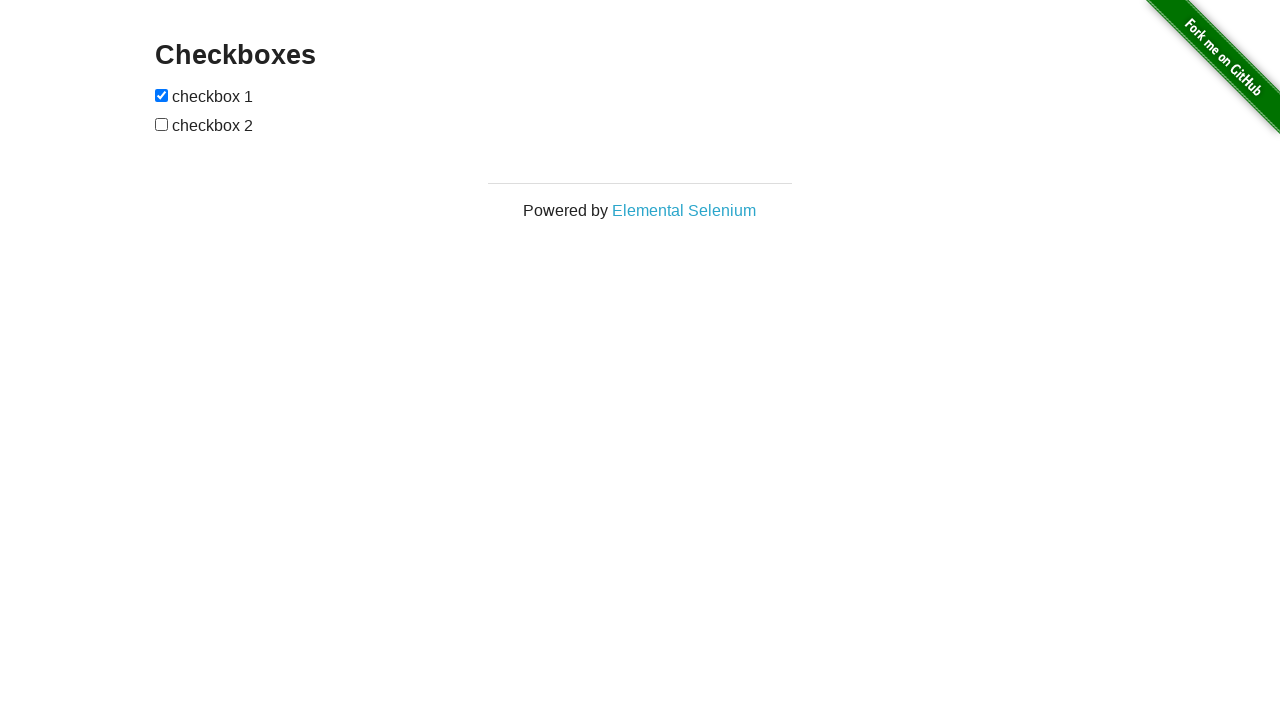

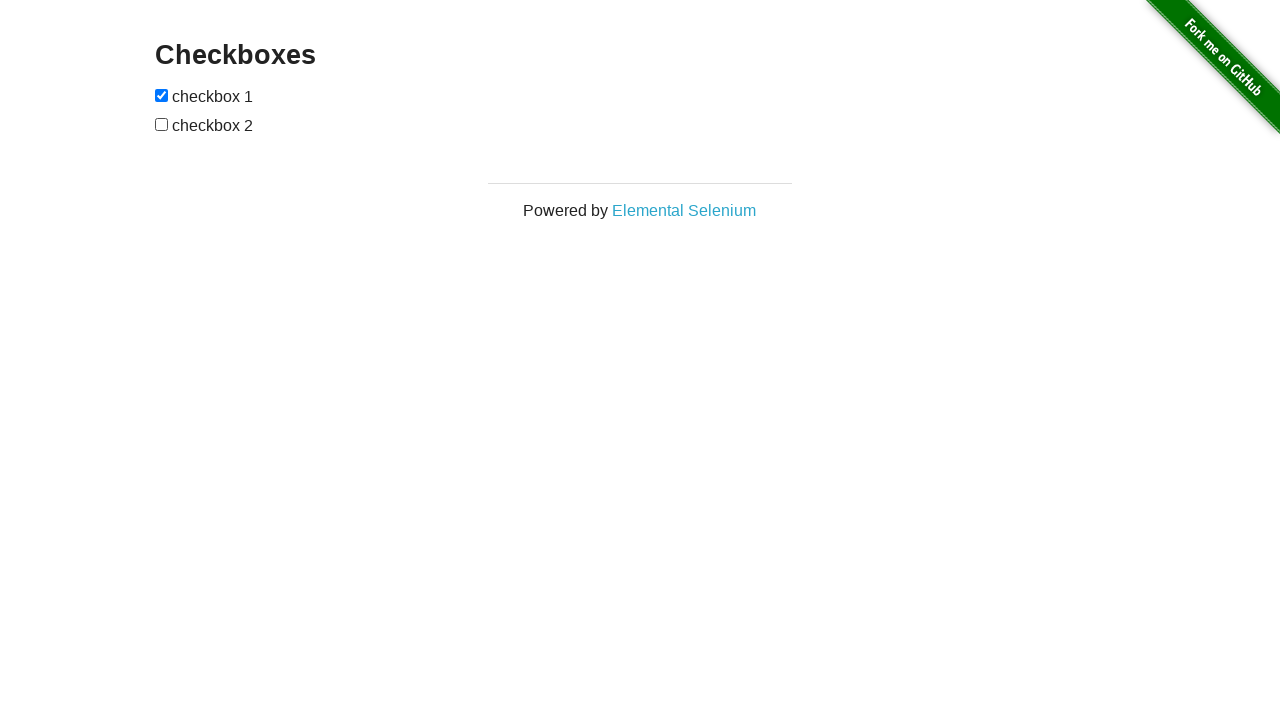